Tests drag and drop functionality by dragging an element and dropping it onto a target container

Starting URL: https://dgotlieb.github.io/Actions

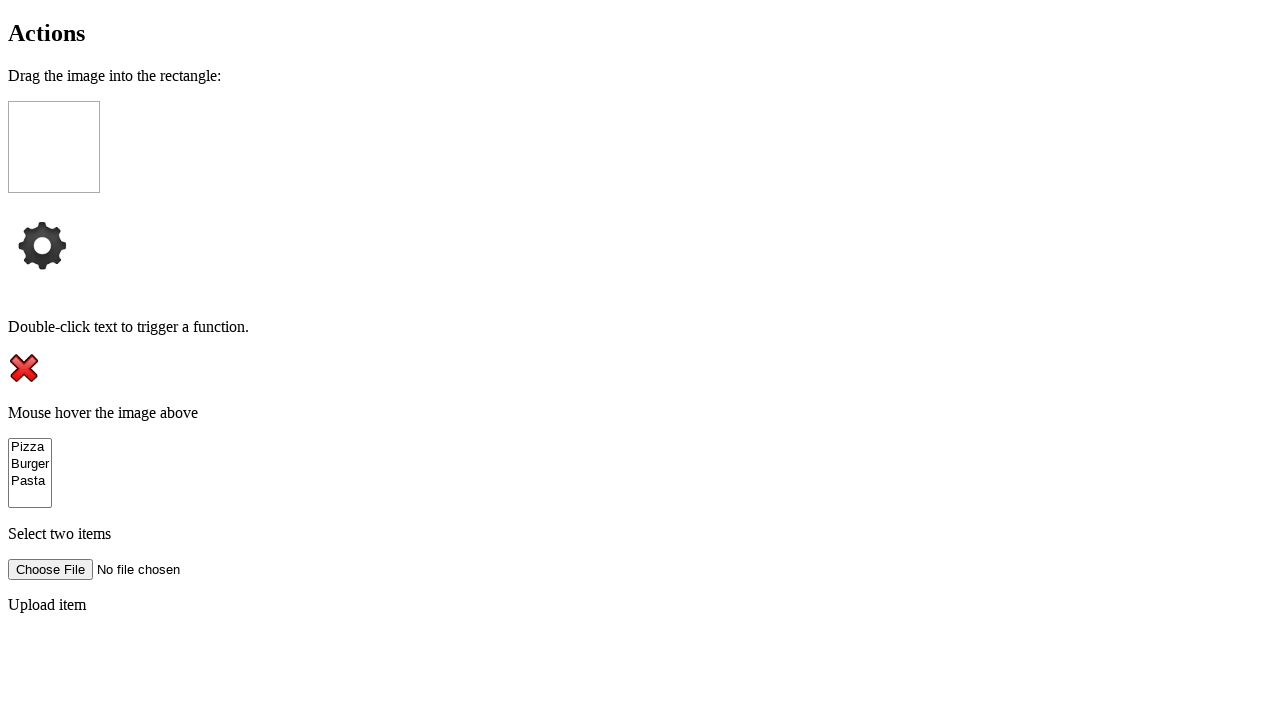

Located draggable element with id 'drag1'
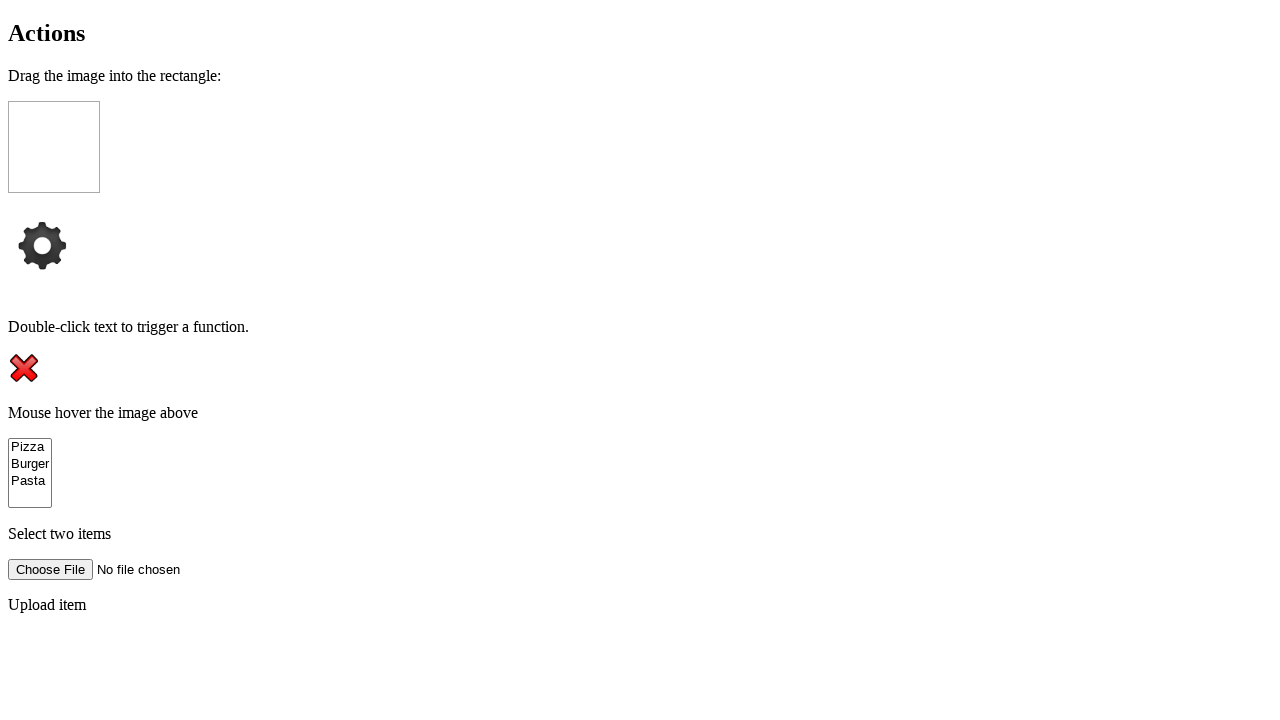

Located target drop container with id 'div1'
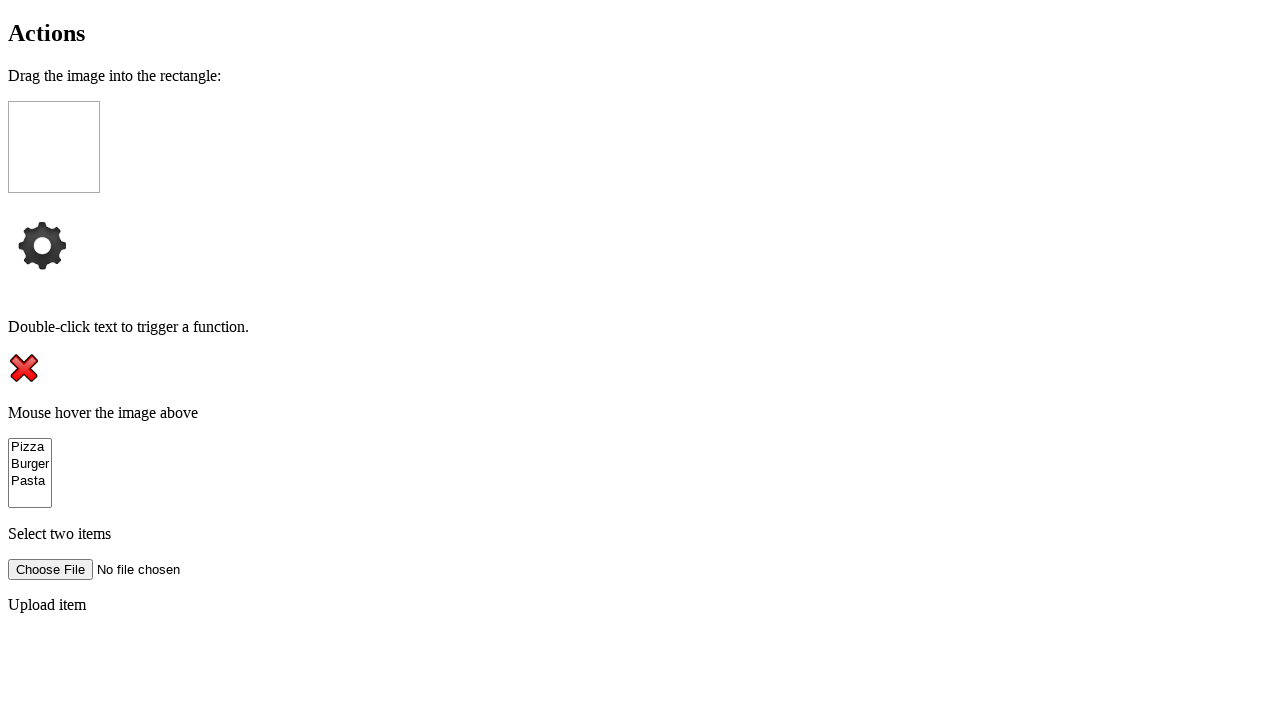

Dragged element from source and dropped it onto target container at (54, 147)
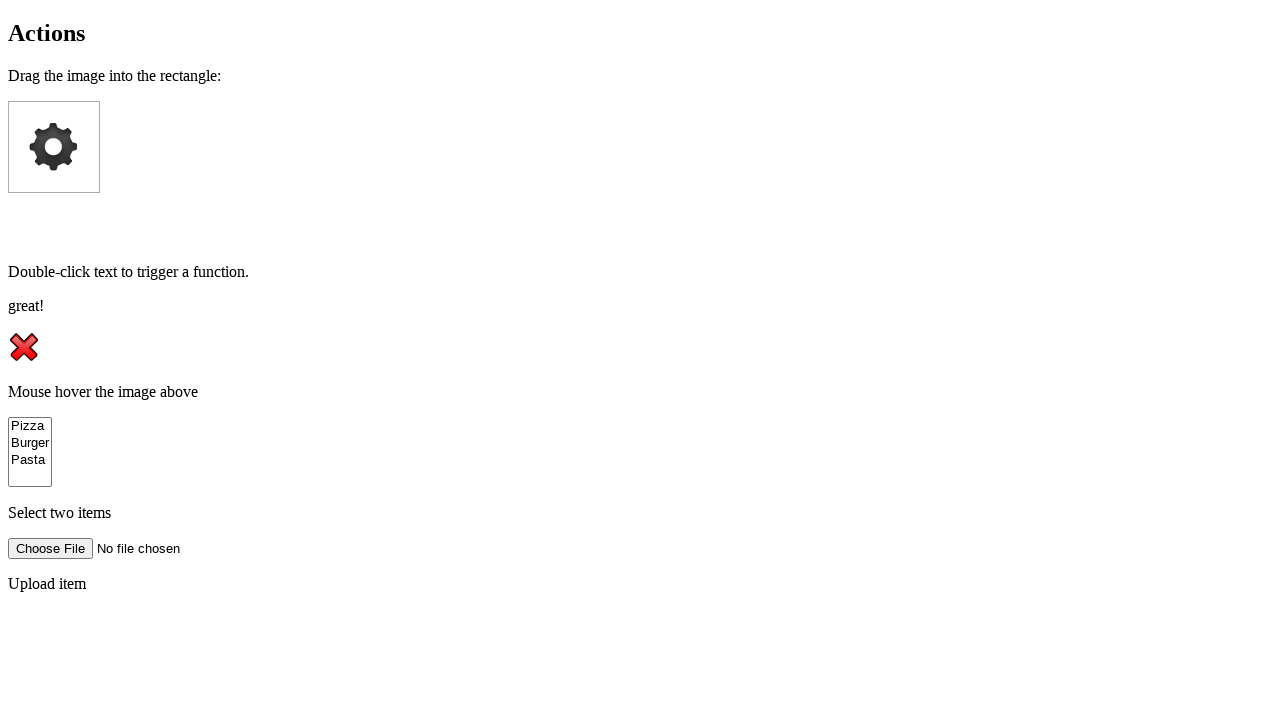

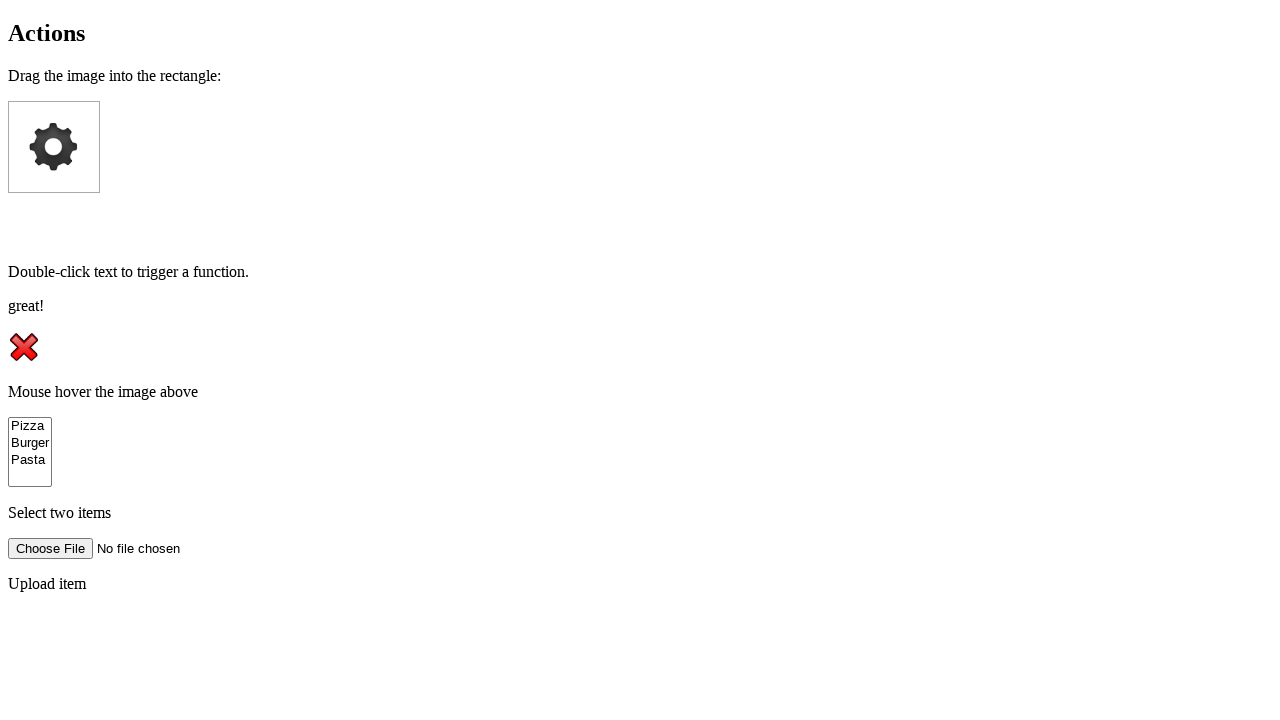